Tests JavaScript alert handling by clicking a button that triggers a native alert, validating its text, and accepting it

Starting URL: https://sweetalert.js.org/

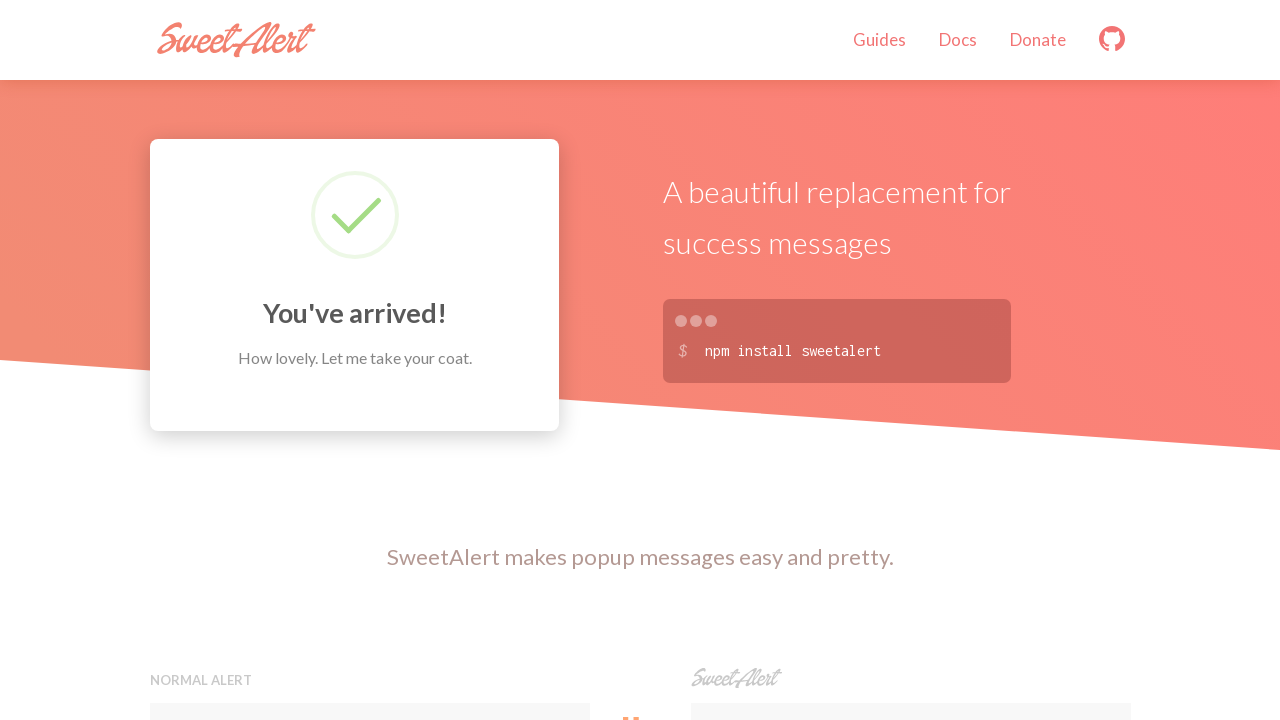

Clicked button to trigger JavaScript alert at (370, 360) on button[onclick="alert('Oops, something went wrong!')"]
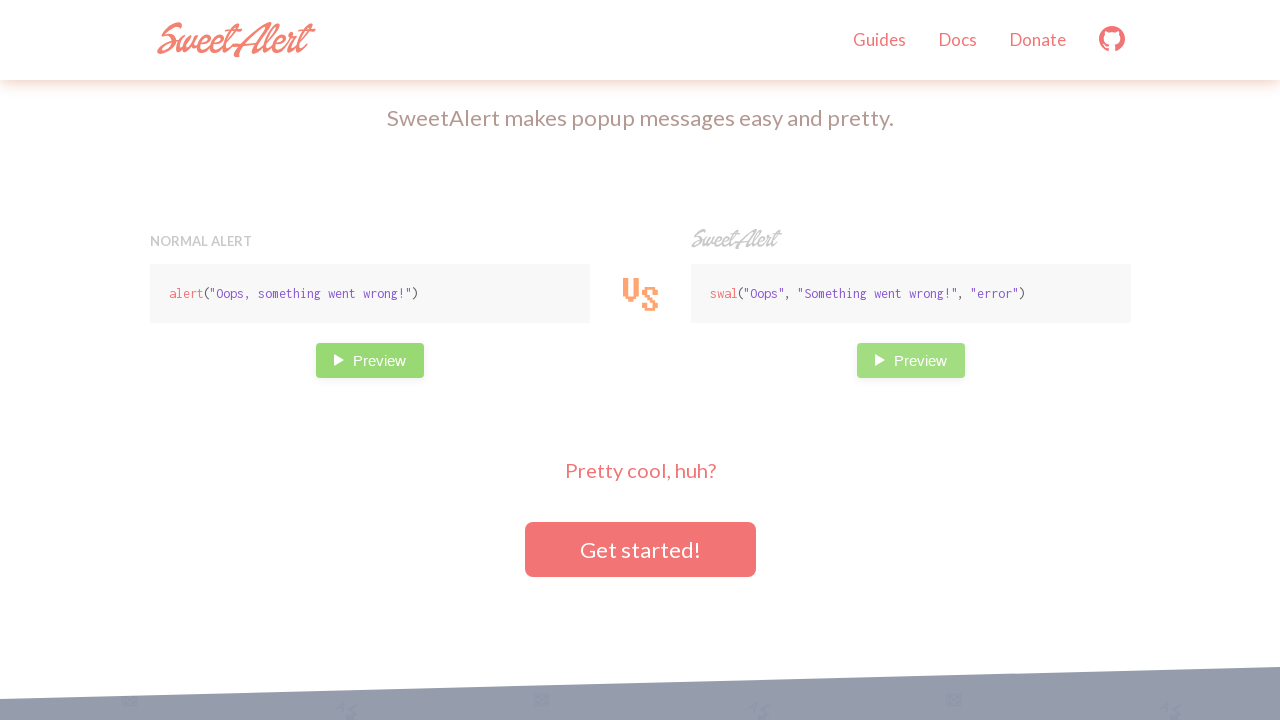

Set up dialog handler to accept JavaScript alert
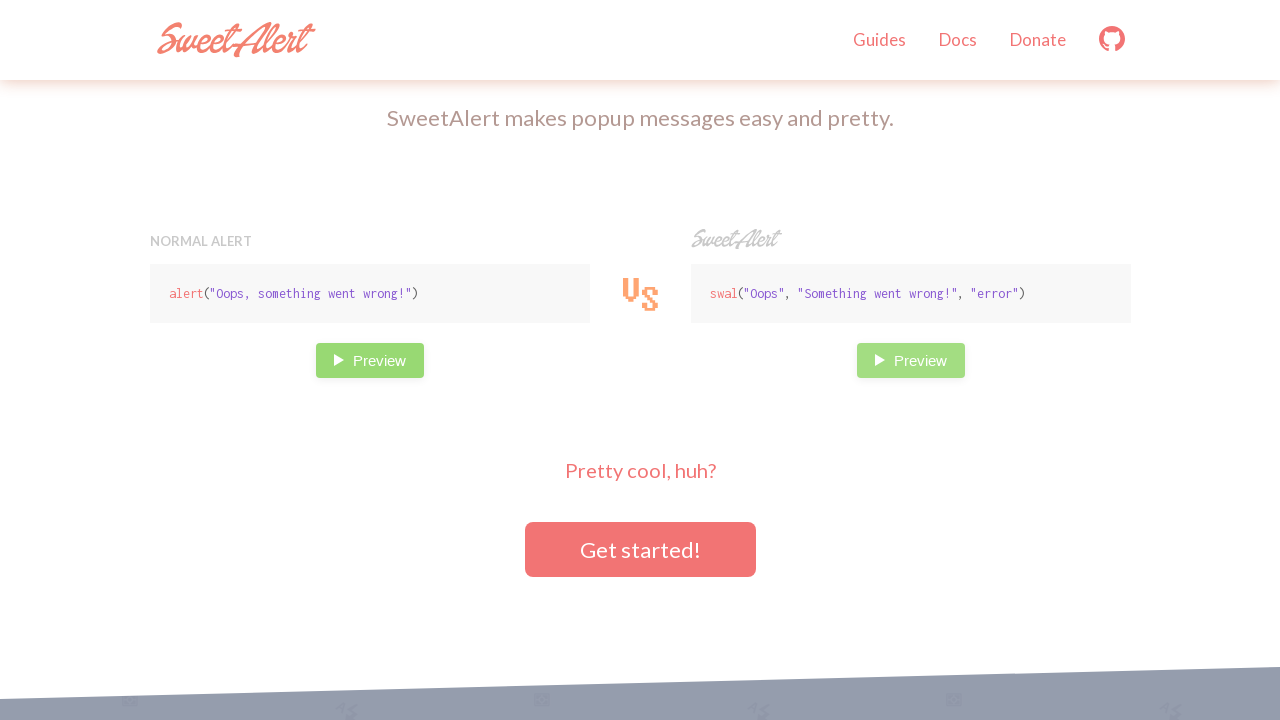

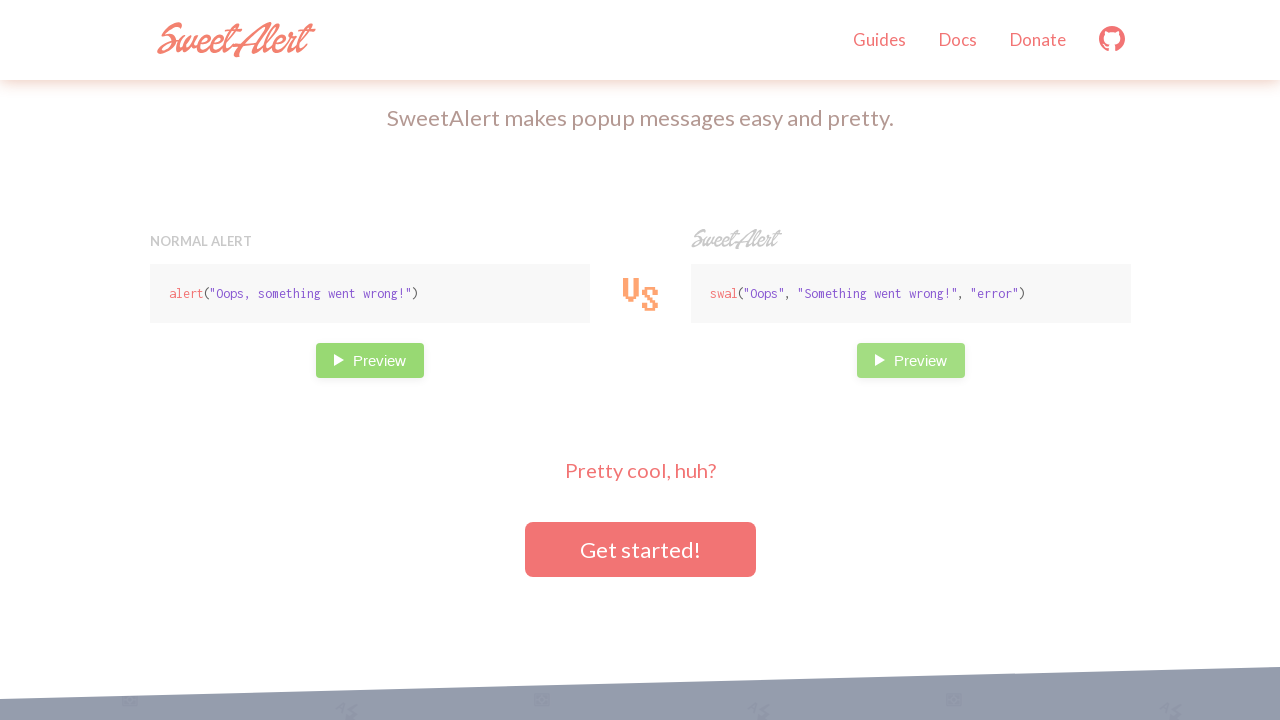